Navigates to the New Taipei City Long-Term Care Transportation Reservation website, waits for the page to fully load, and verifies the page title and URL are accessible.

Starting URL: https://www.ntpc.ltc-car.org/

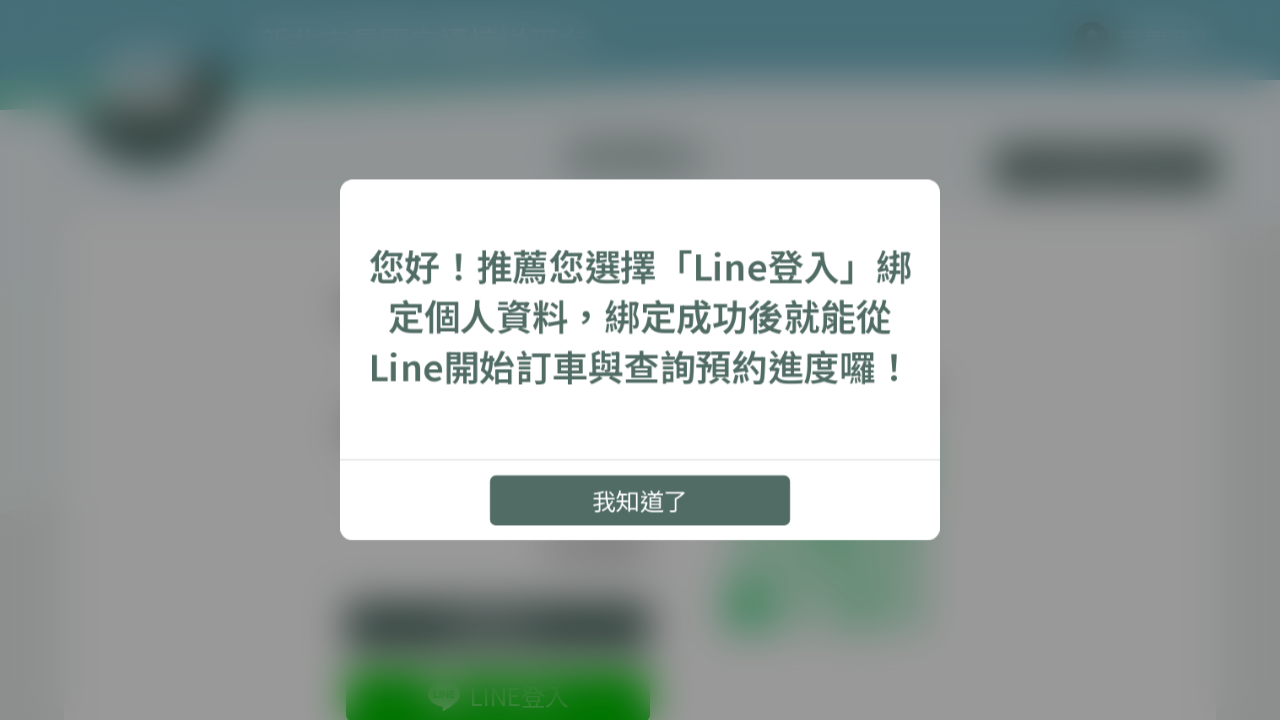

Set viewport to 1920x1080 resolution
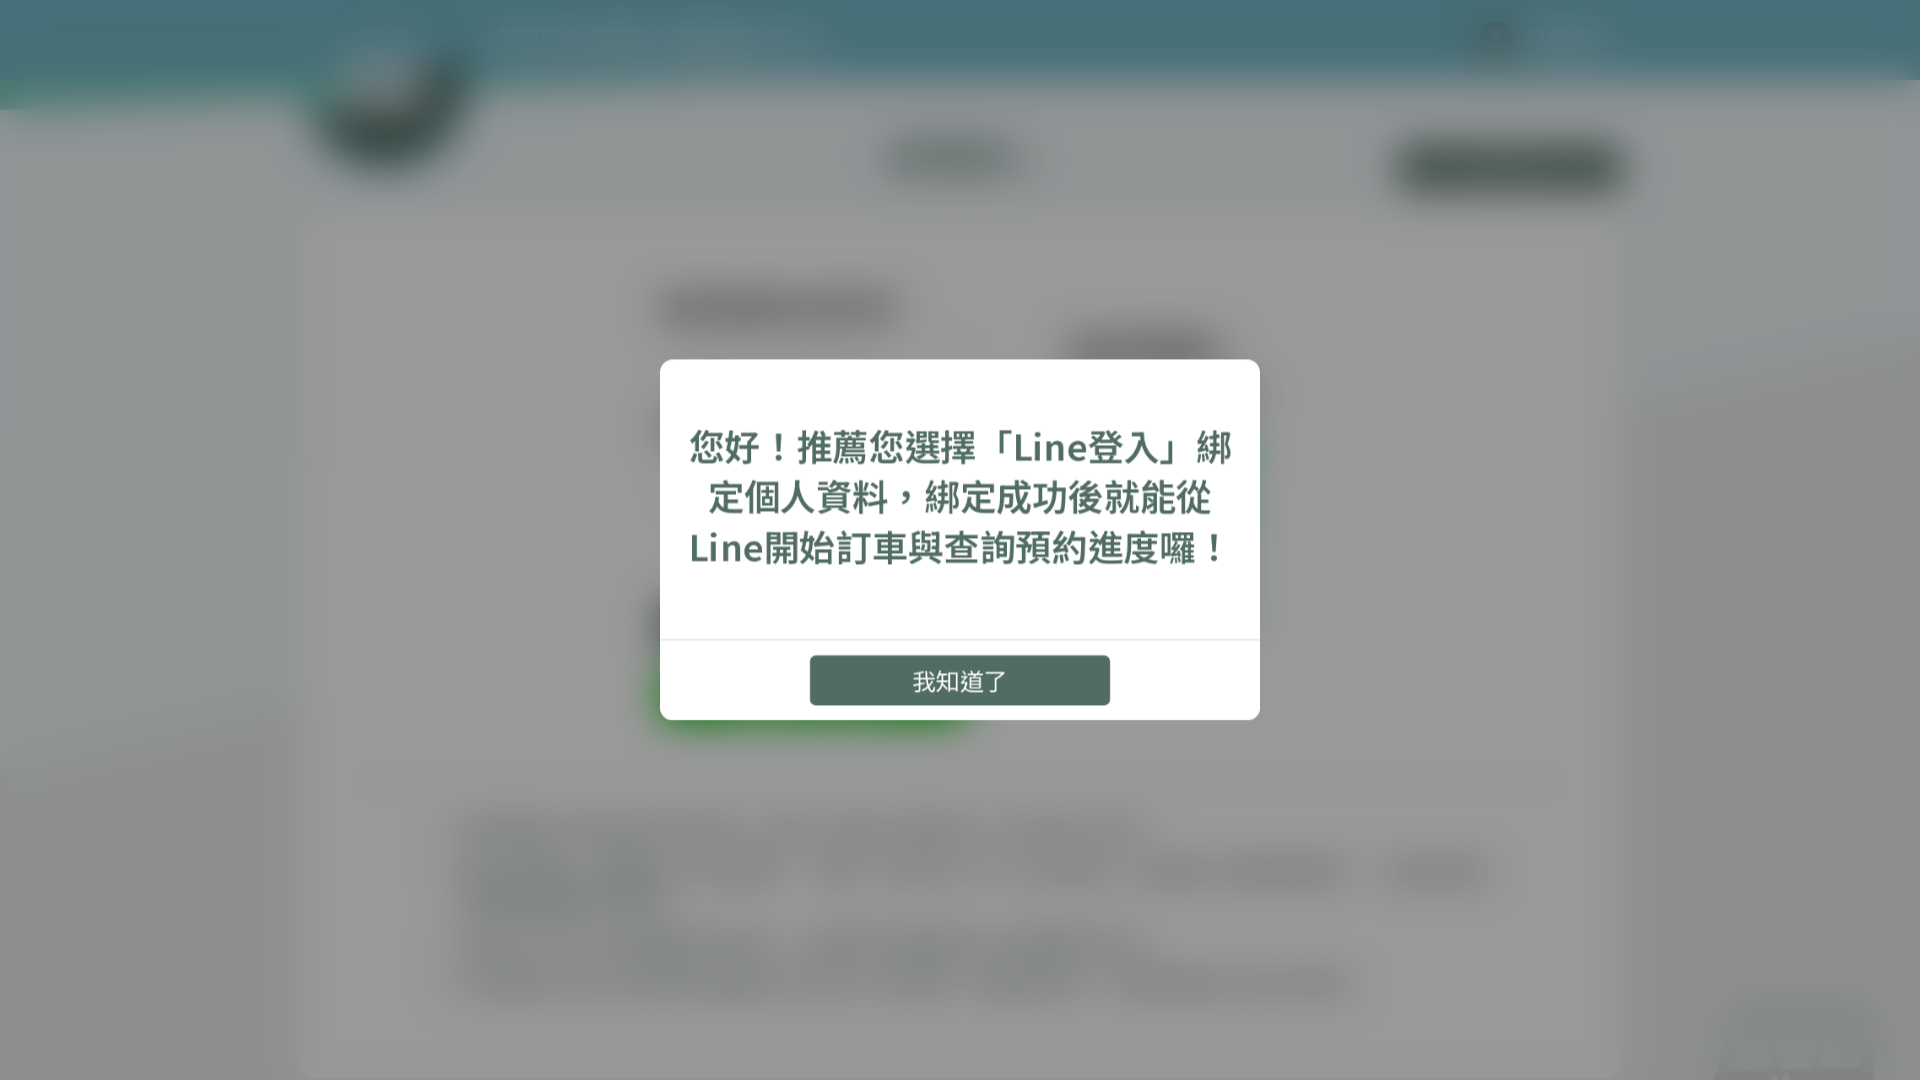

Waited for DOM content loaded
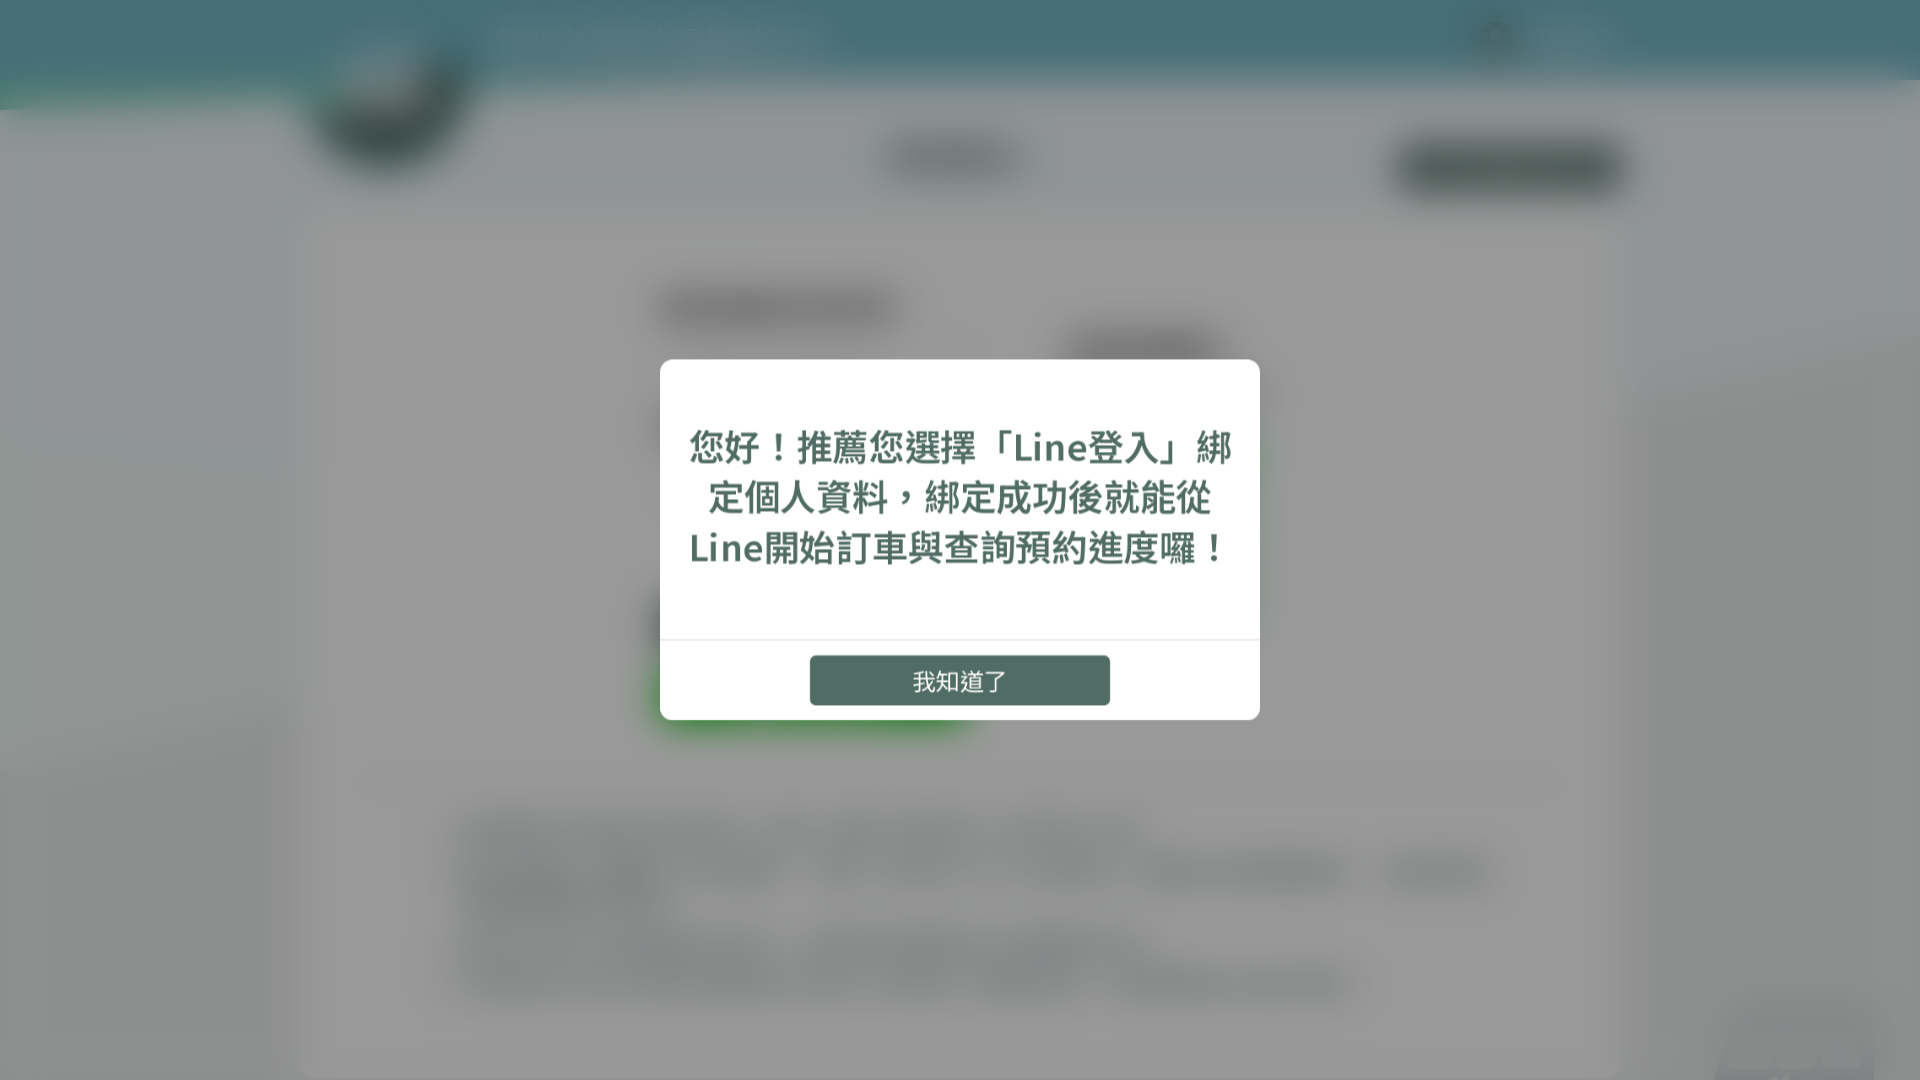

Waited for page load to complete
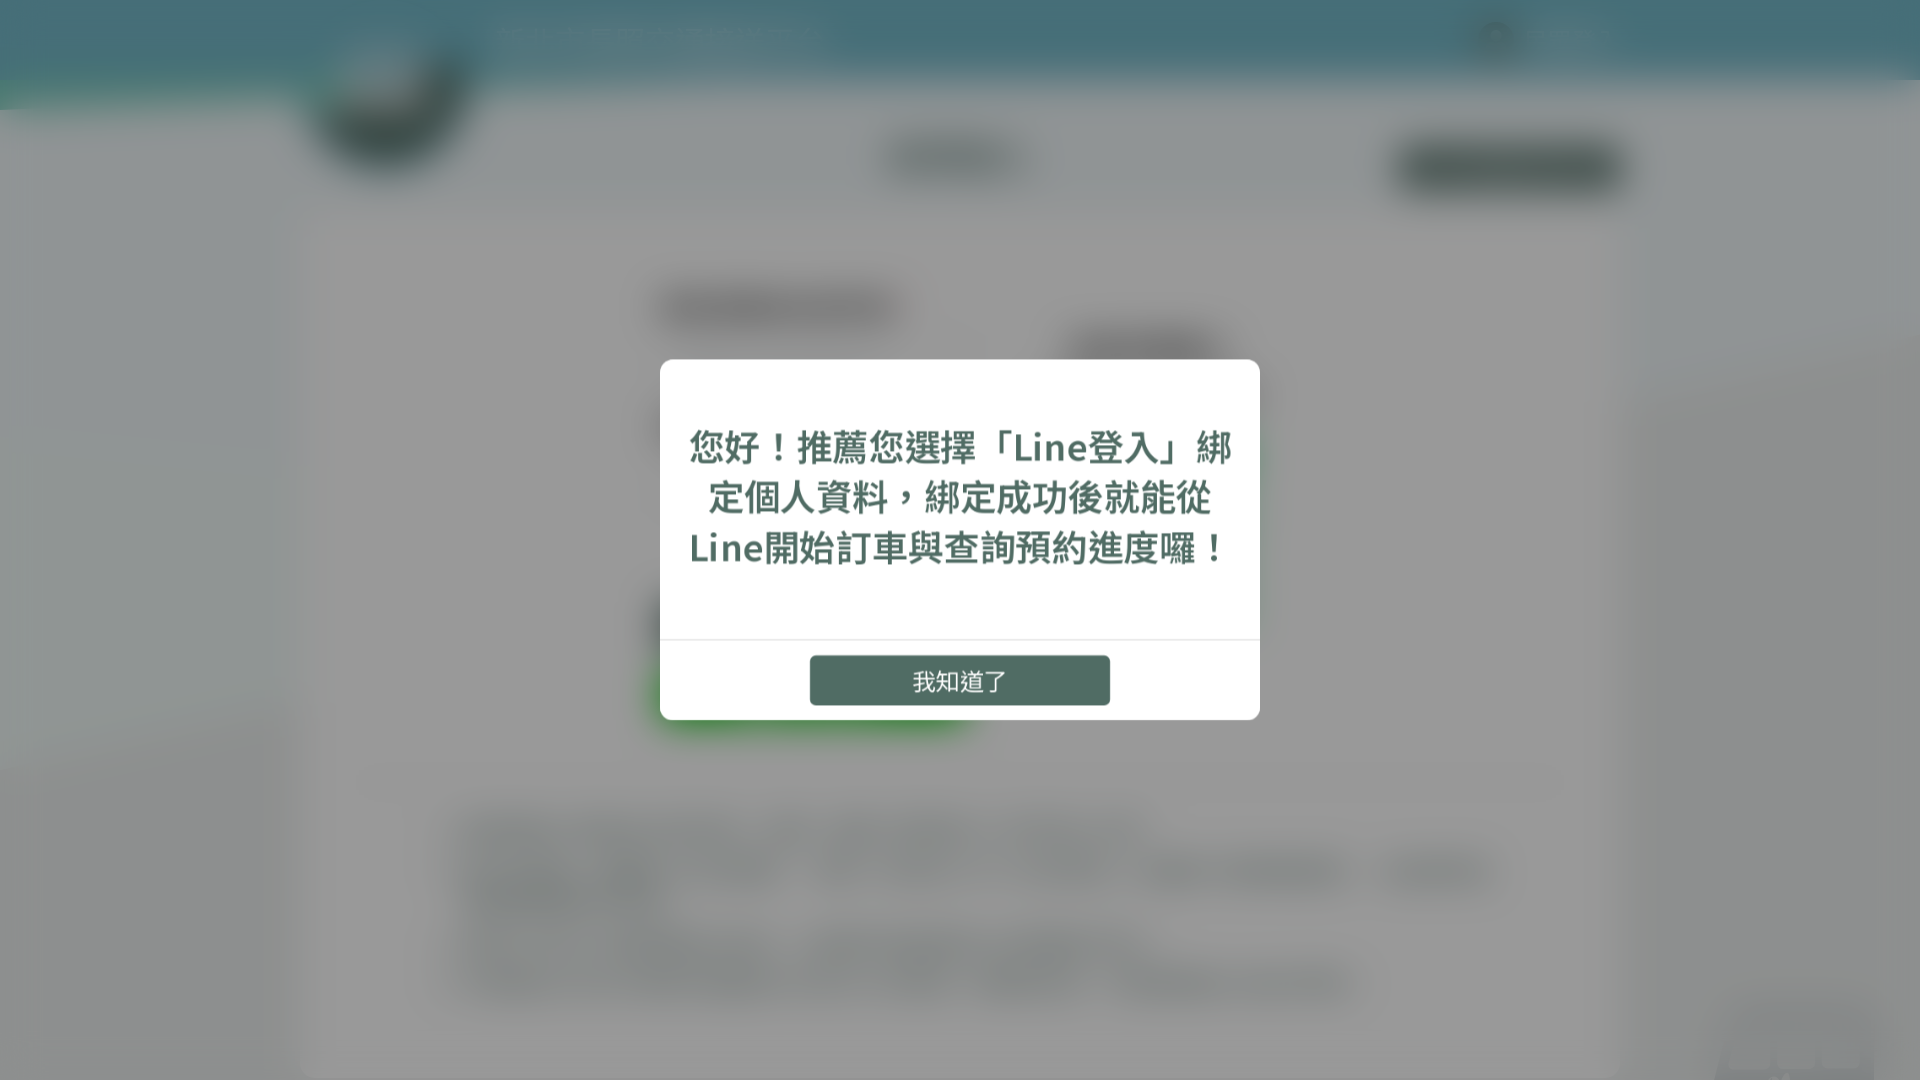

Verified document ready state is complete
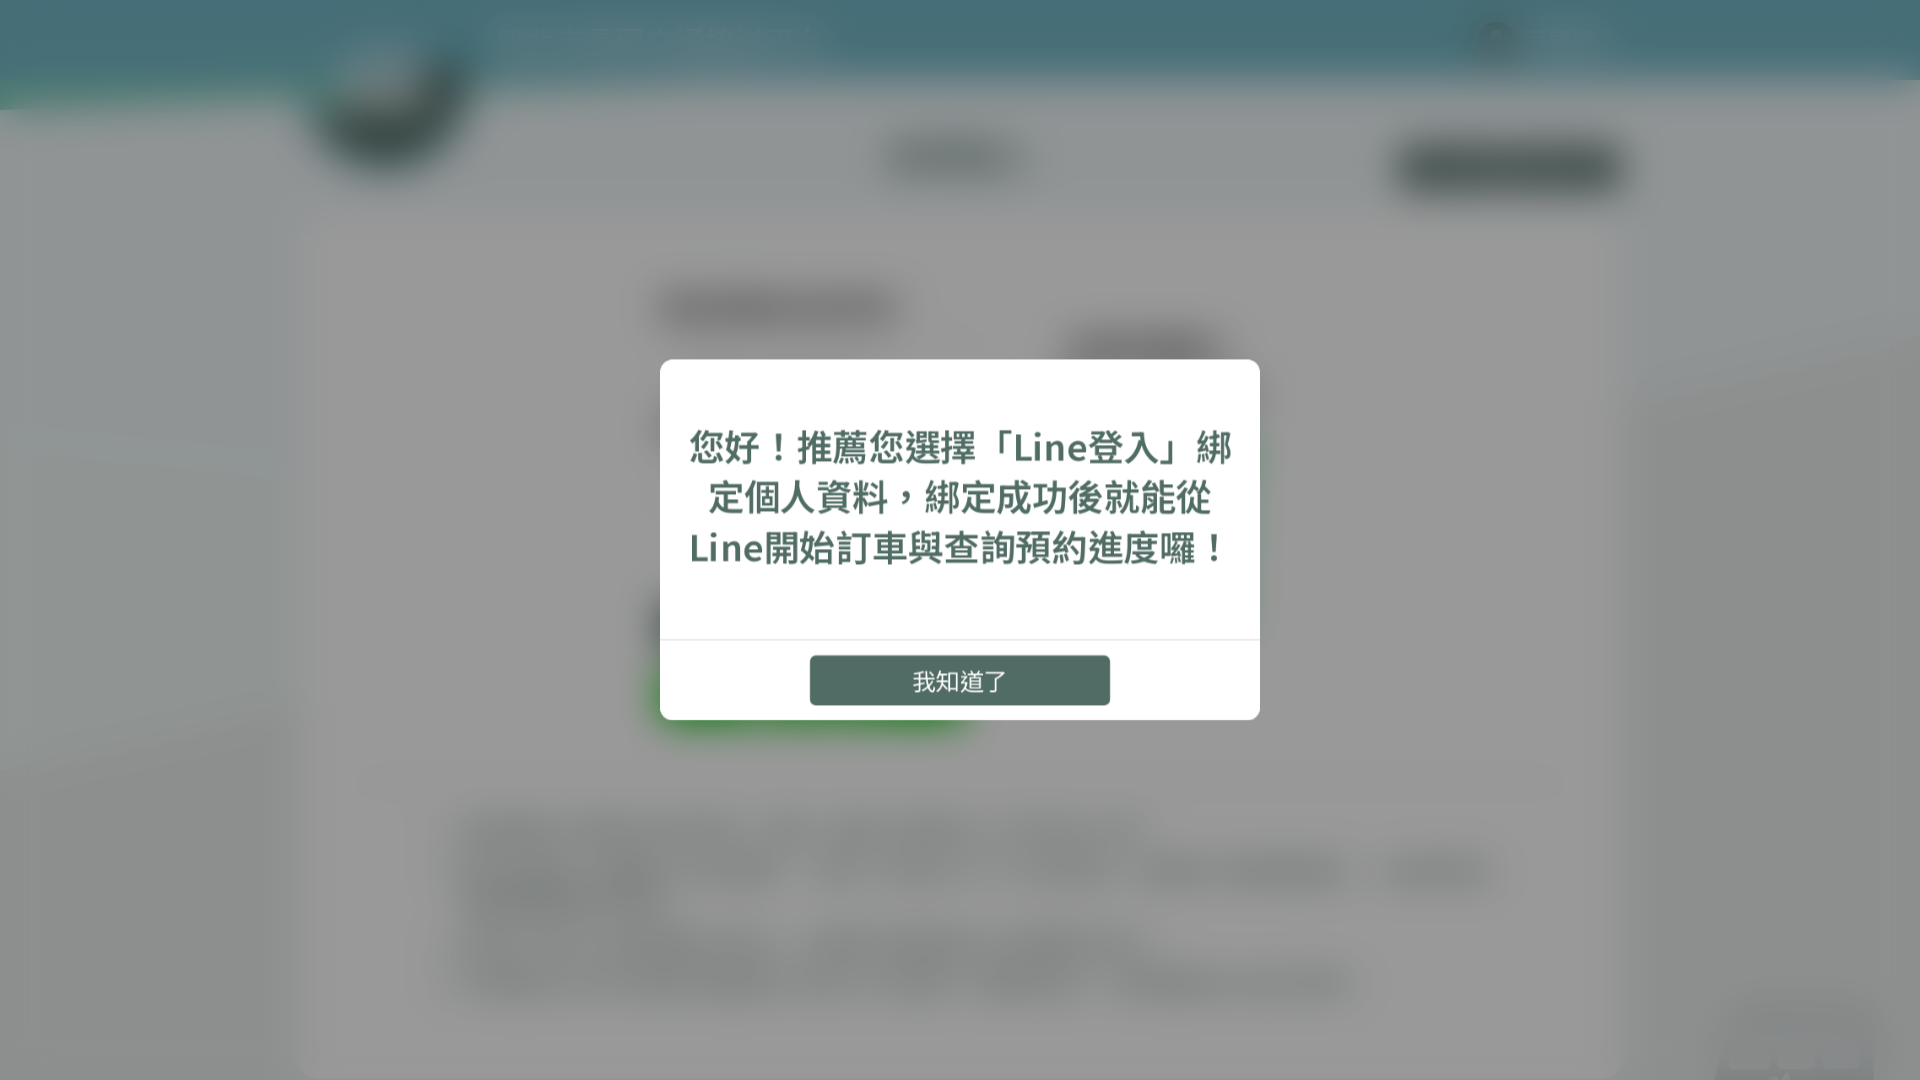

Retrieved page title: 新北市長照交通接送
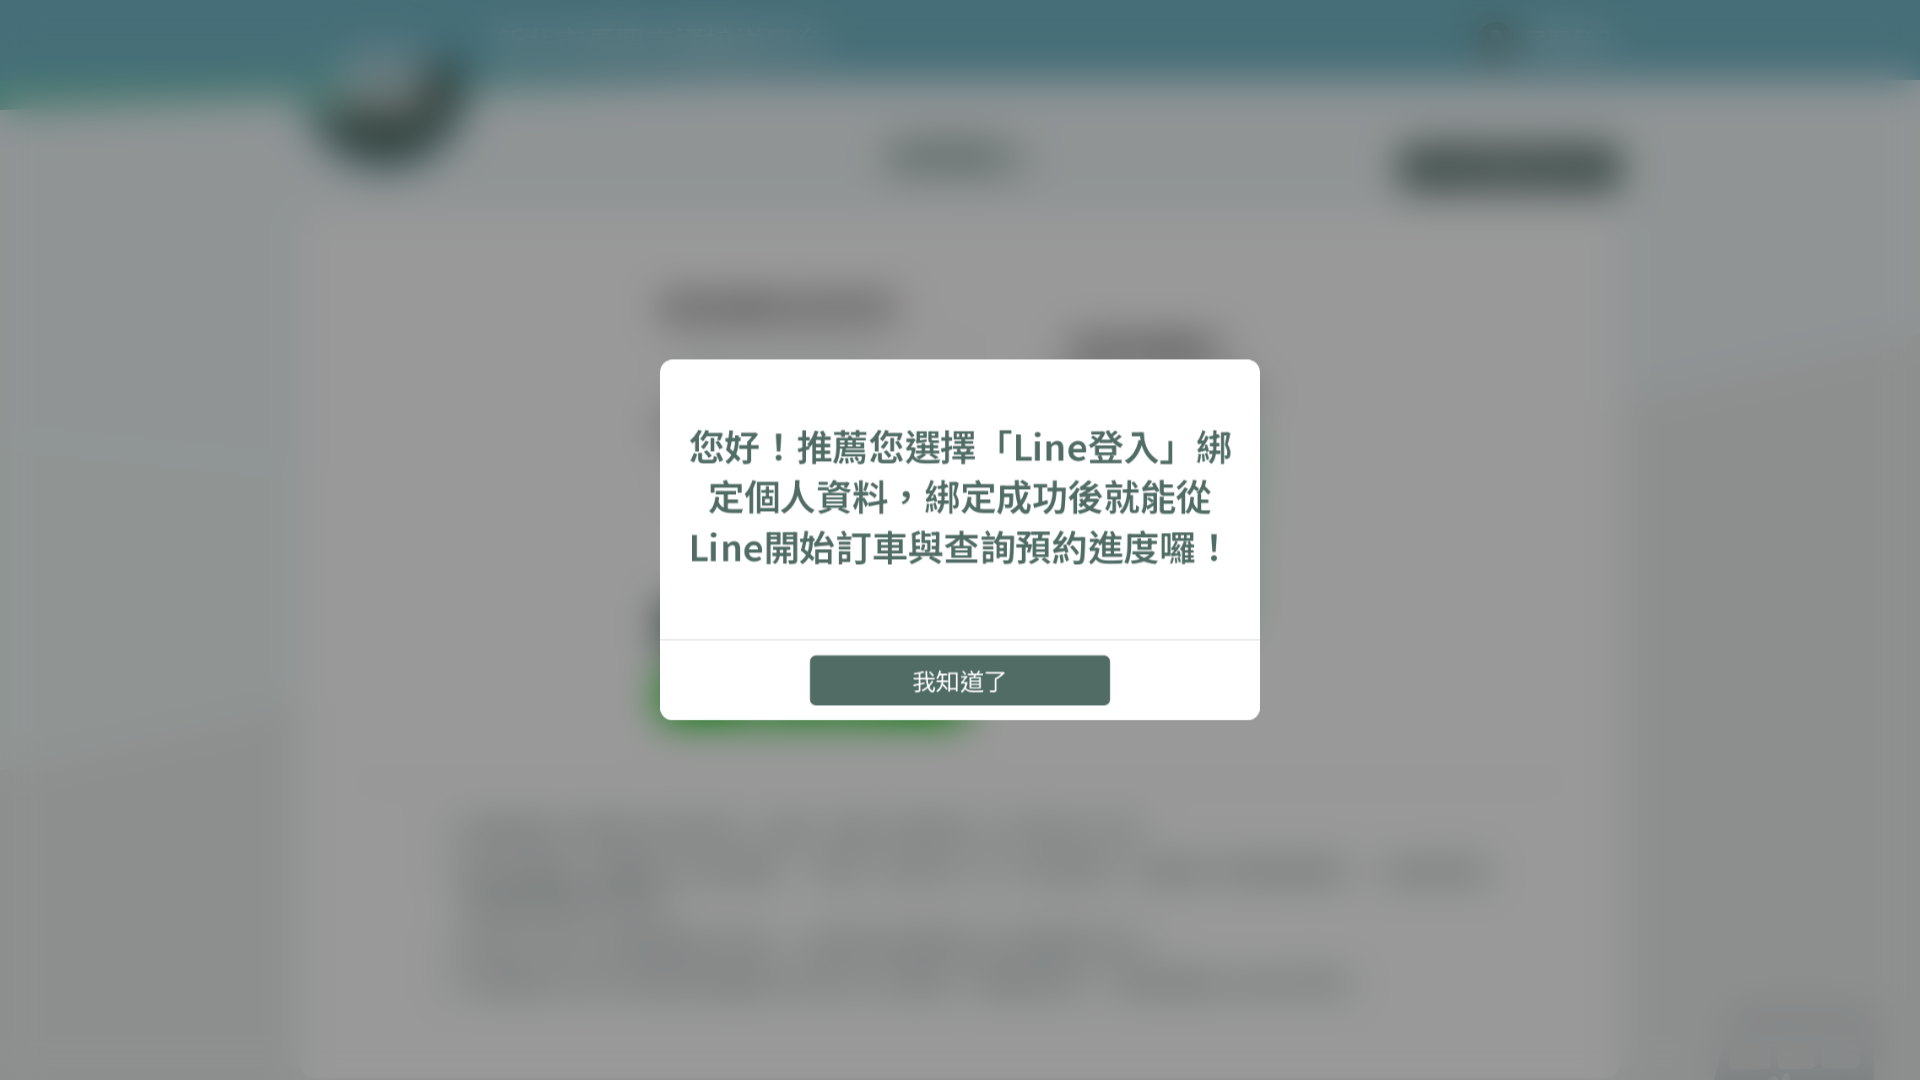

Retrieved page URL: https://www.ntpc.ltc-car.org/
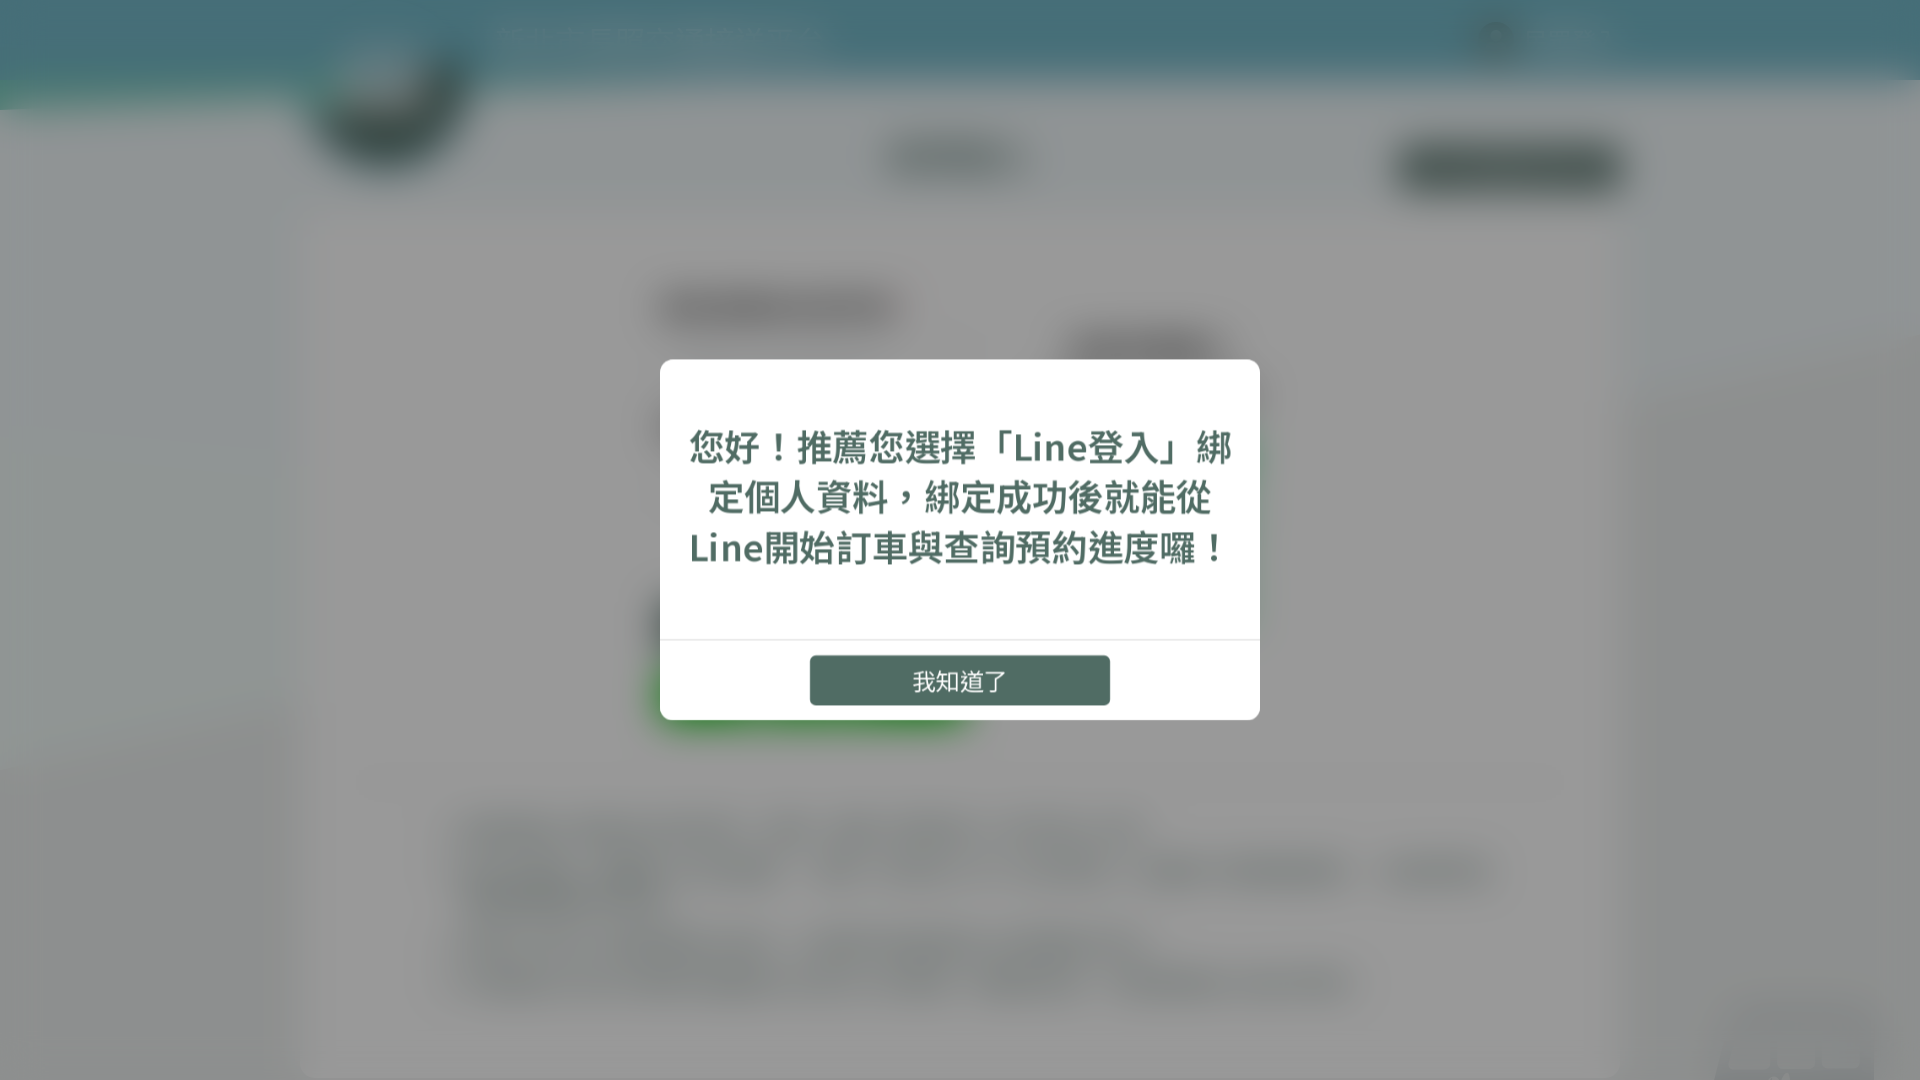

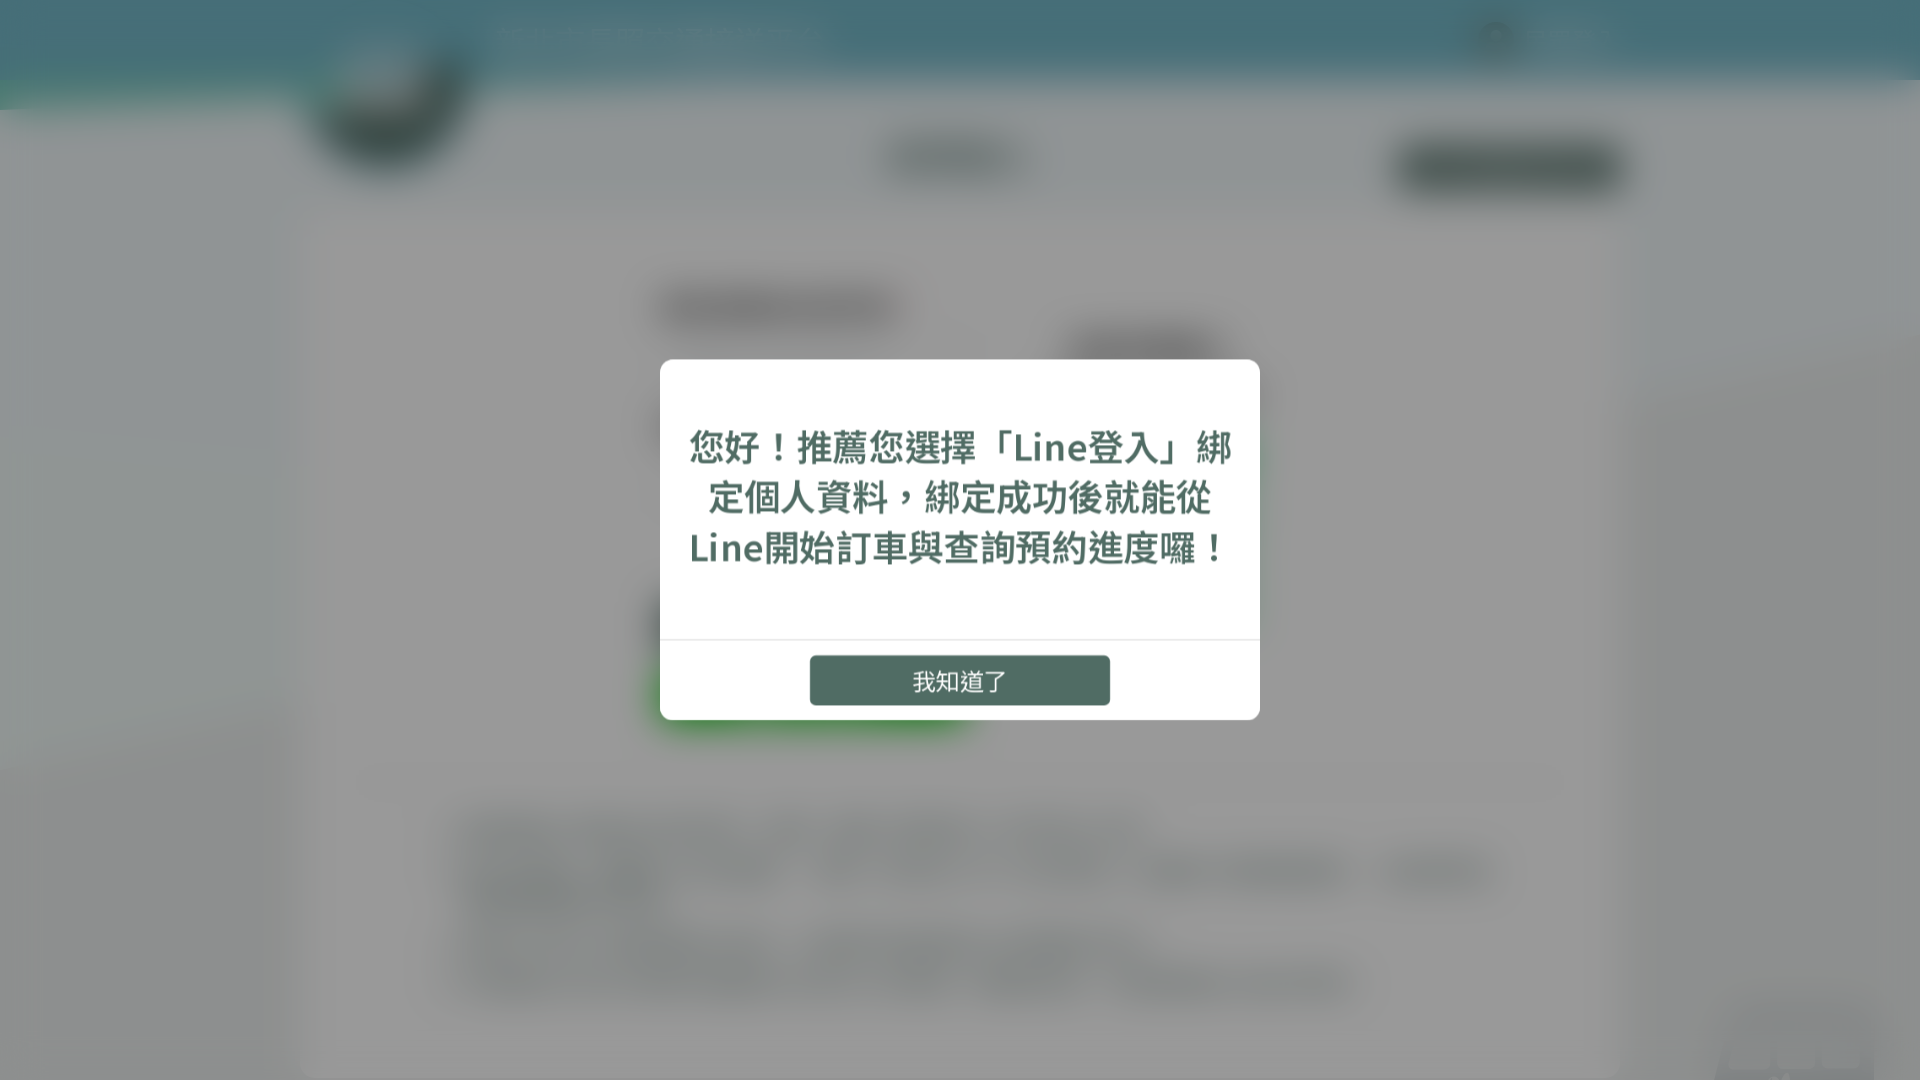